Tests autocomplete functionality by typing a partial country name and selecting from the dropdown suggestions using keyboard navigation

Starting URL: https://codenboxautomationlab.com/practice/

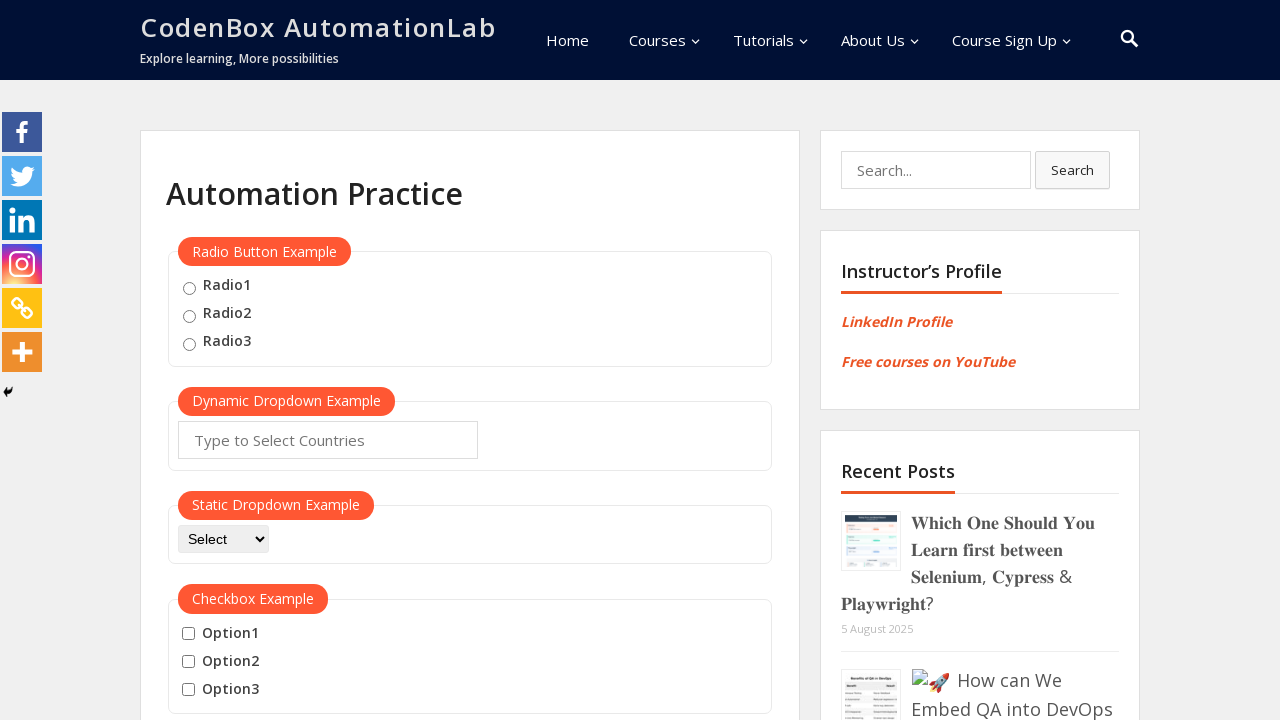

Typed 'Ja' into autocomplete input field on .inputs.ui-autocomplete-input
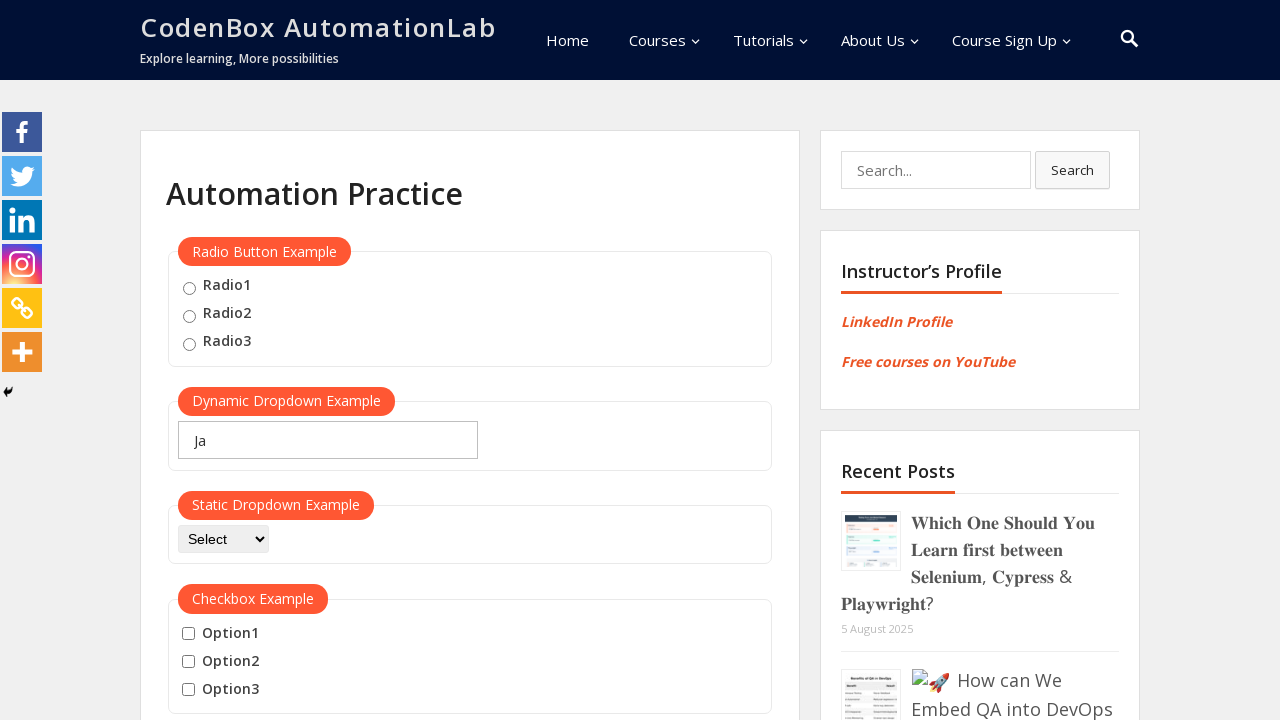

Waited 1000ms for autocomplete suggestions to appear
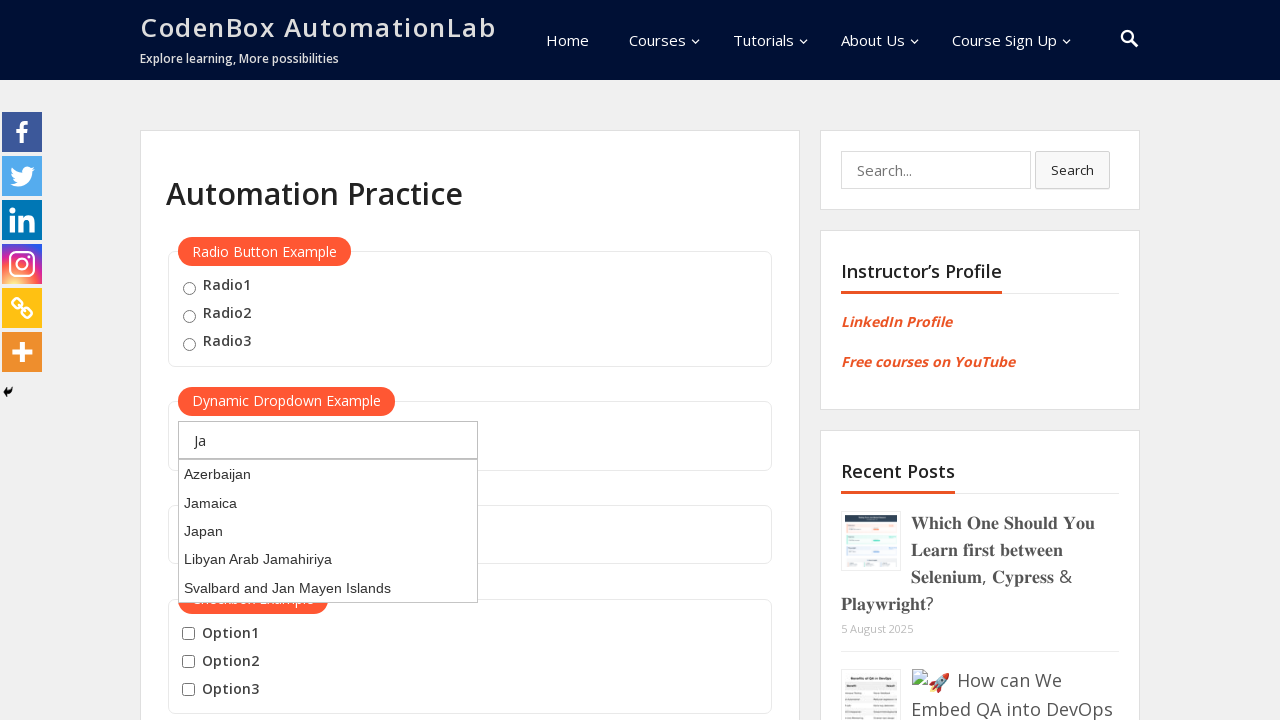

Pressed ArrowDown to navigate to first suggestion on .inputs.ui-autocomplete-input
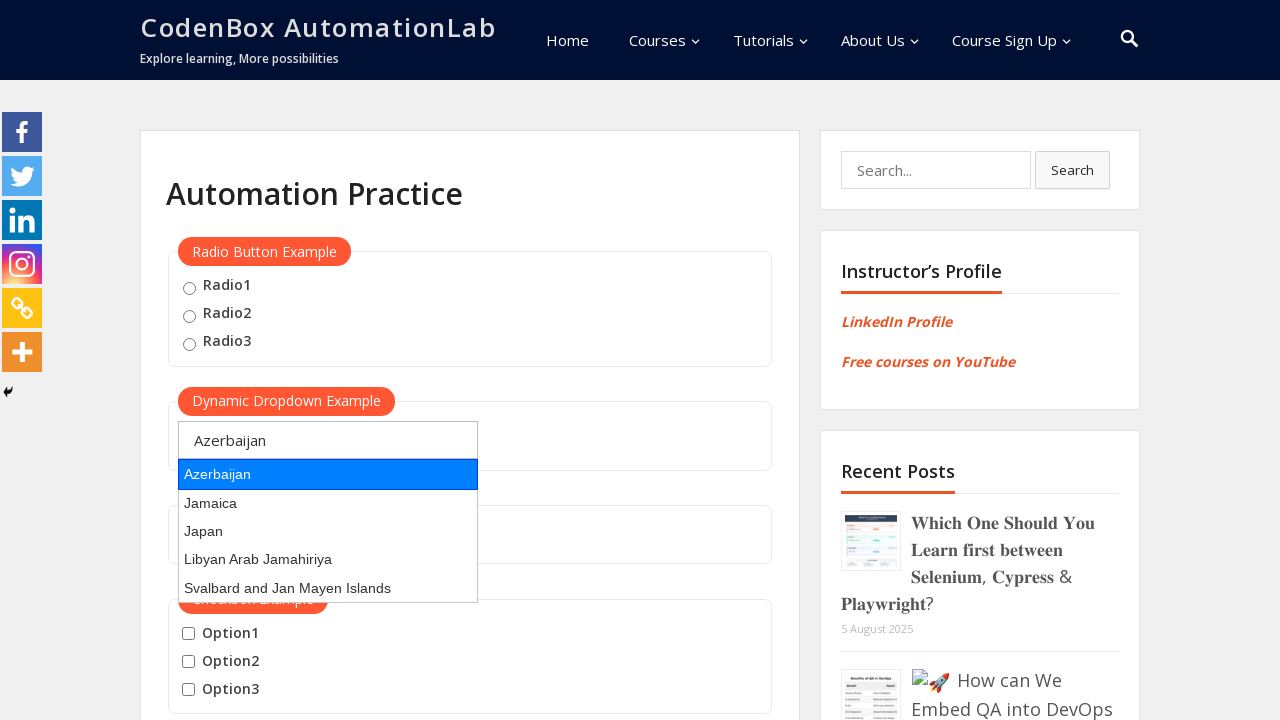

Pressed Enter to select the highlighted suggestion on .inputs.ui-autocomplete-input
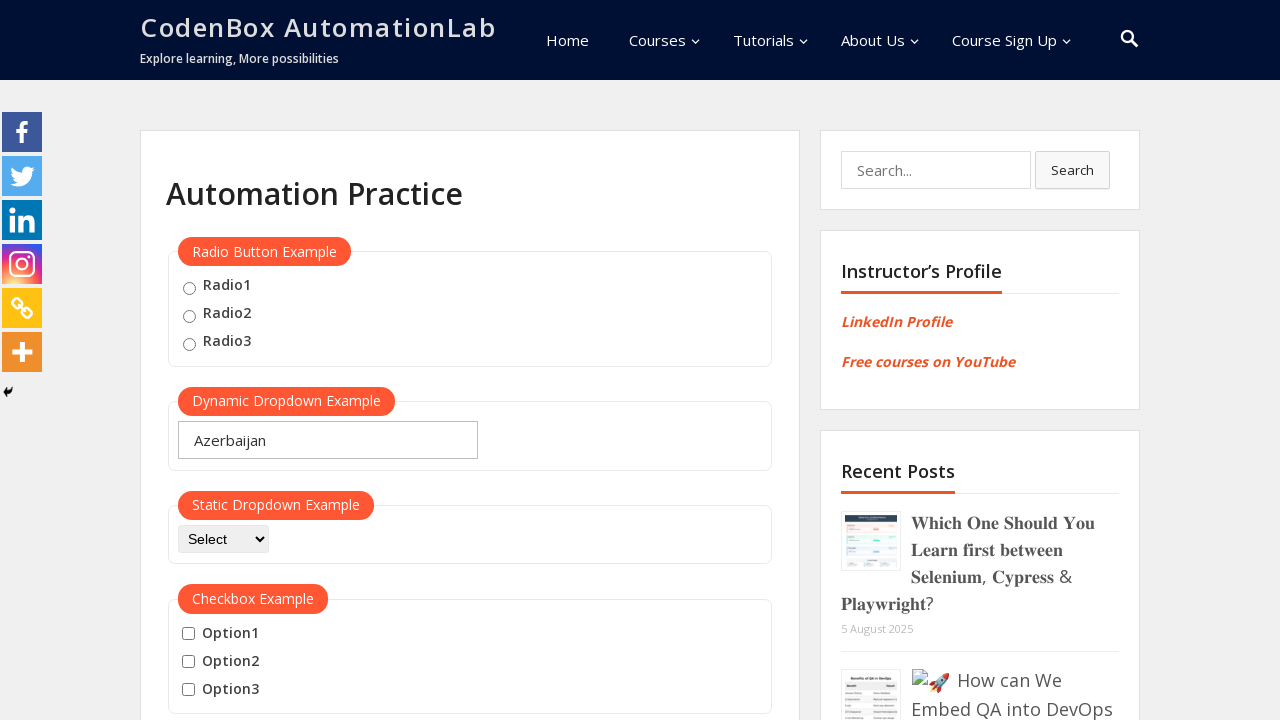

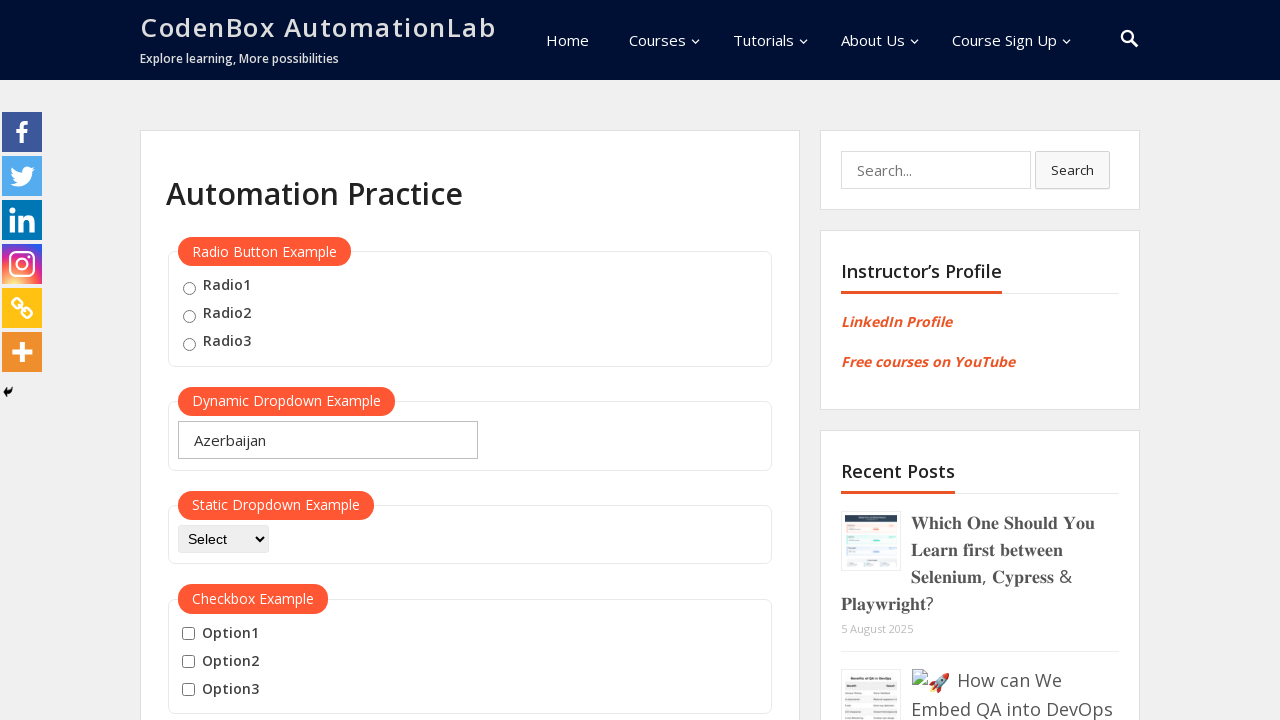